Tests dynamic page interactions by clicking a button to reveal a hidden input field, waiting for it to become visible, and then typing into it.

Starting URL: https://www.selenium.dev/selenium/web/dynamic.html

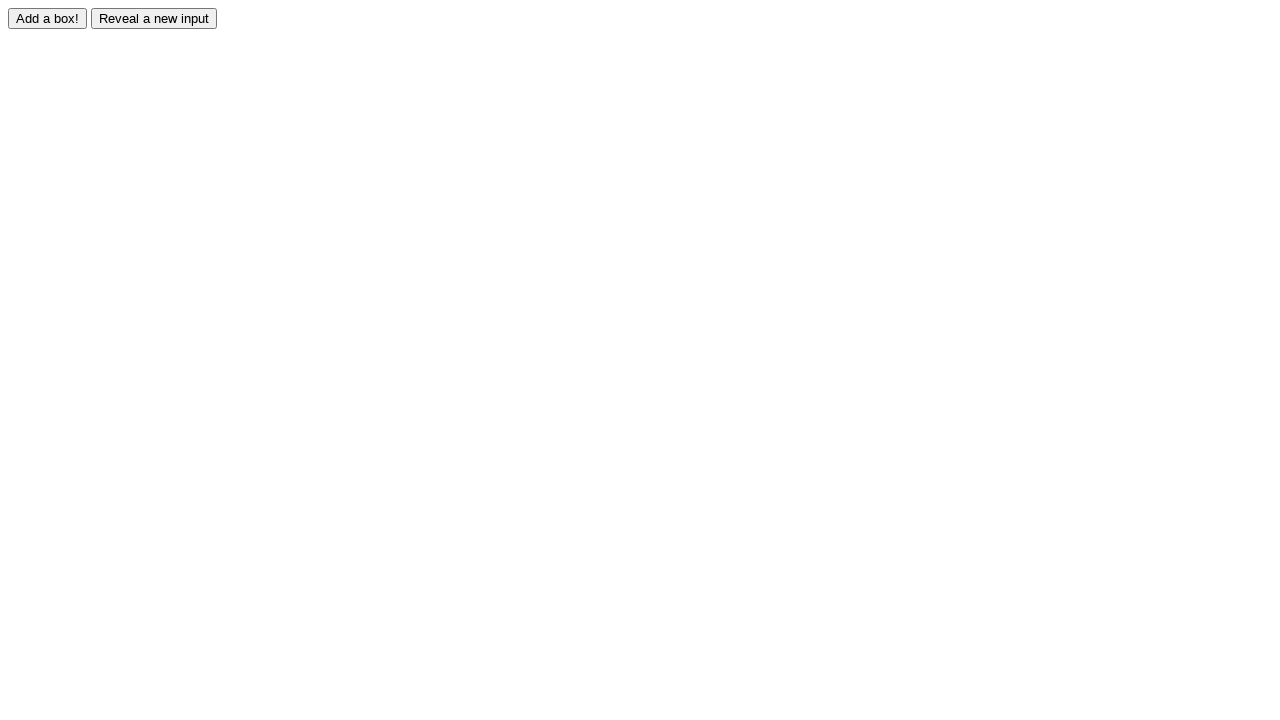

Navigated to dynamic.html page
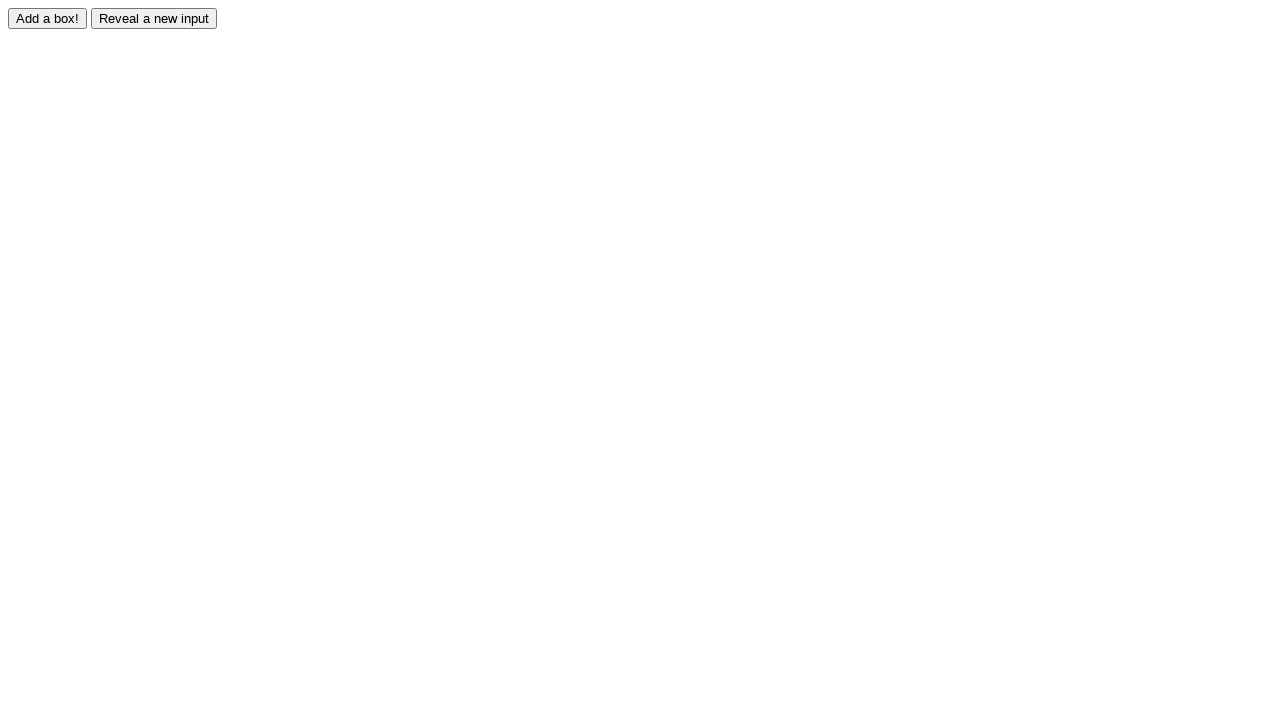

Clicked reveal button to show hidden input field at (154, 18) on #reveal
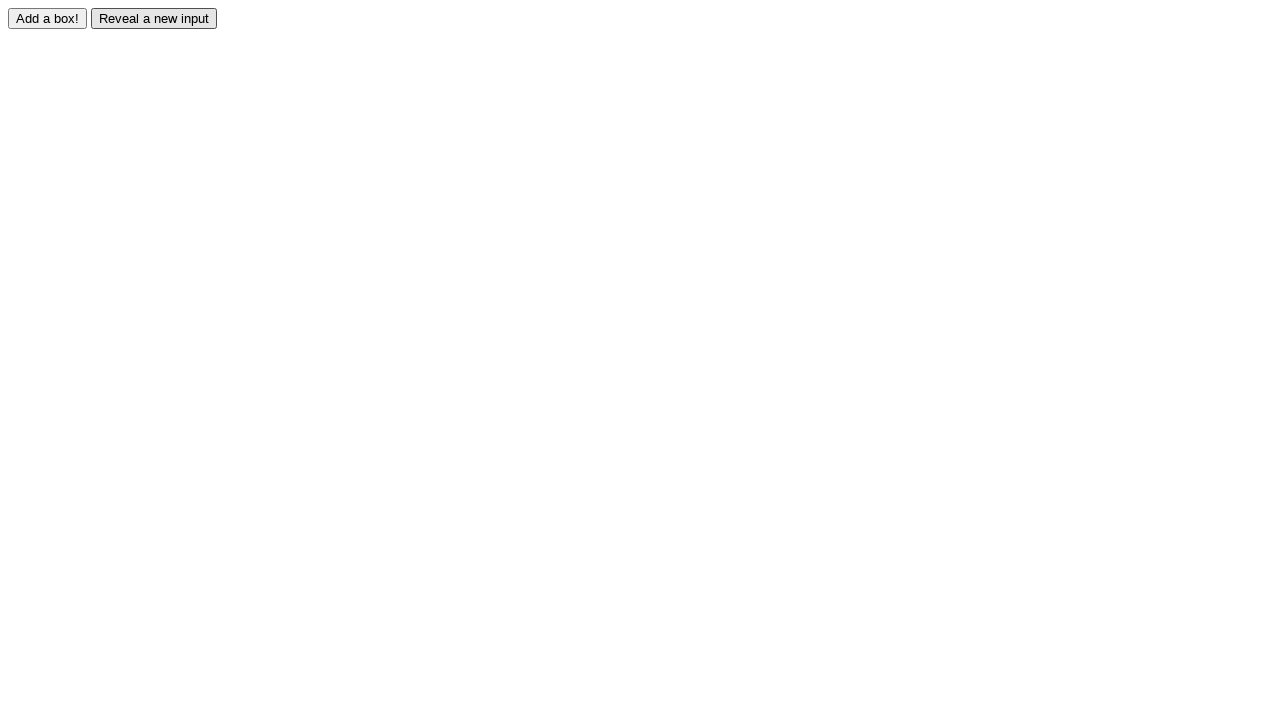

Waited for revealed input field to become visible
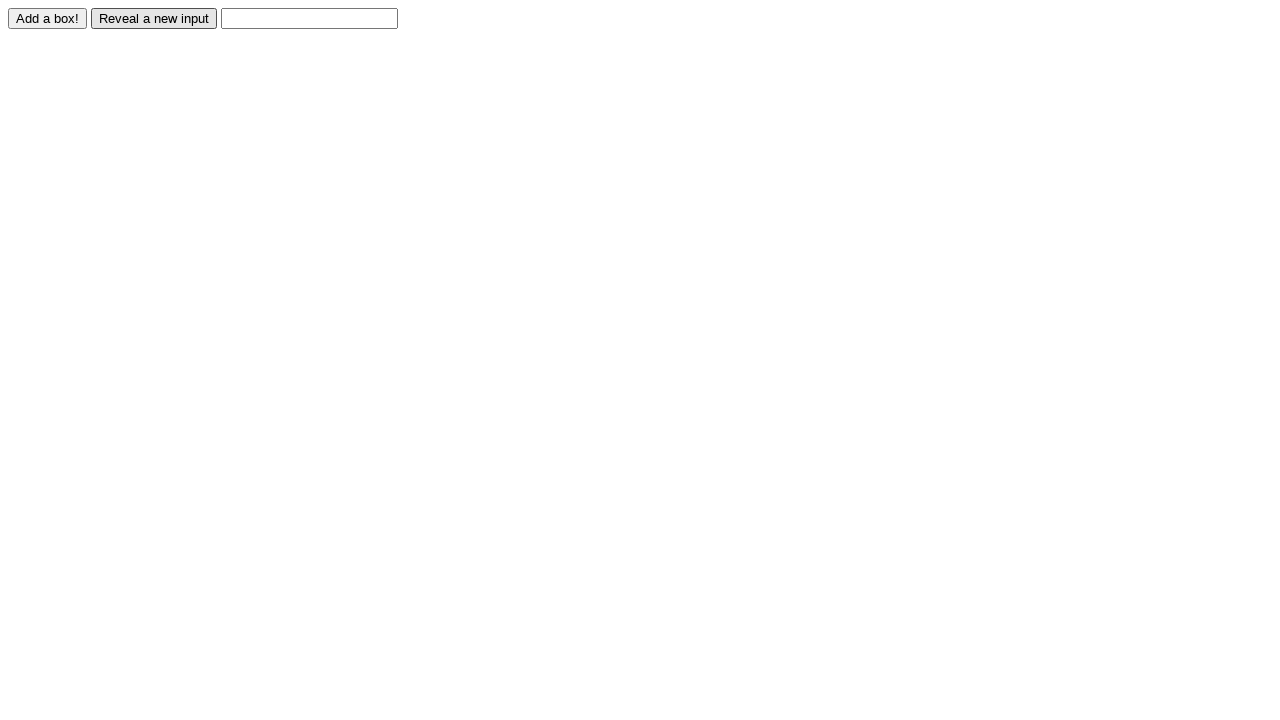

Typed 'Displayed' into the revealed input field on #revealed
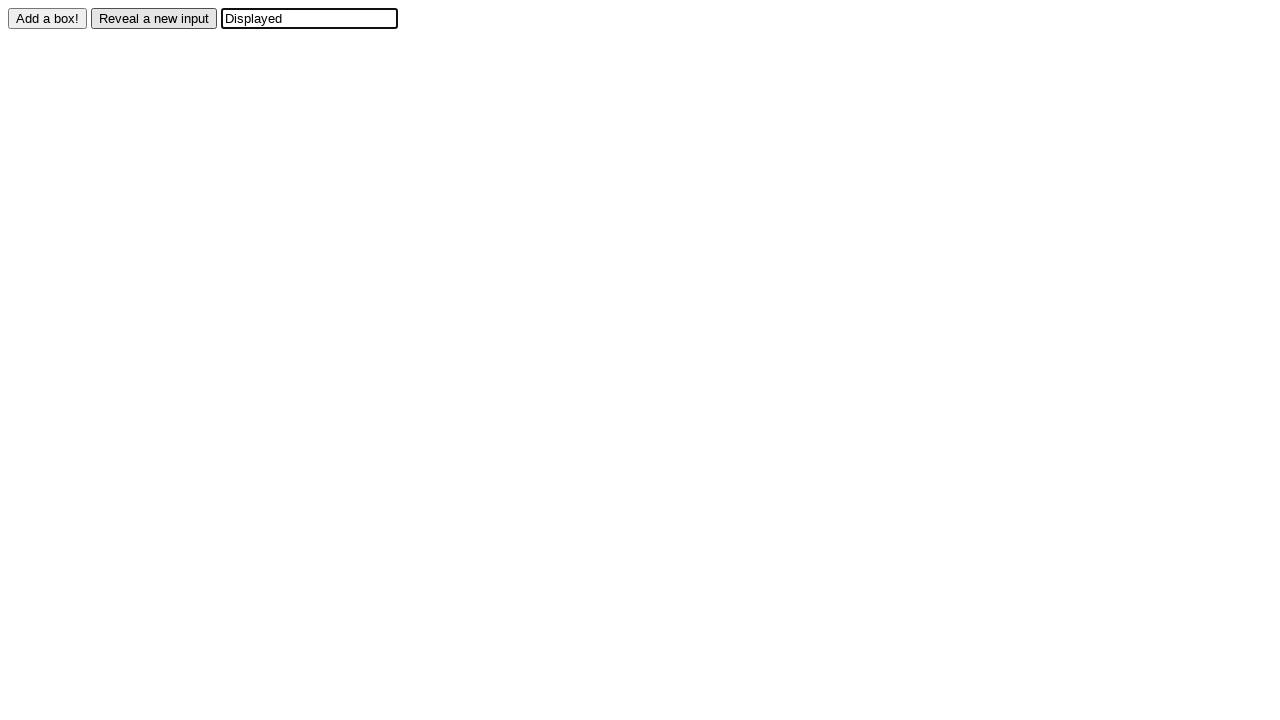

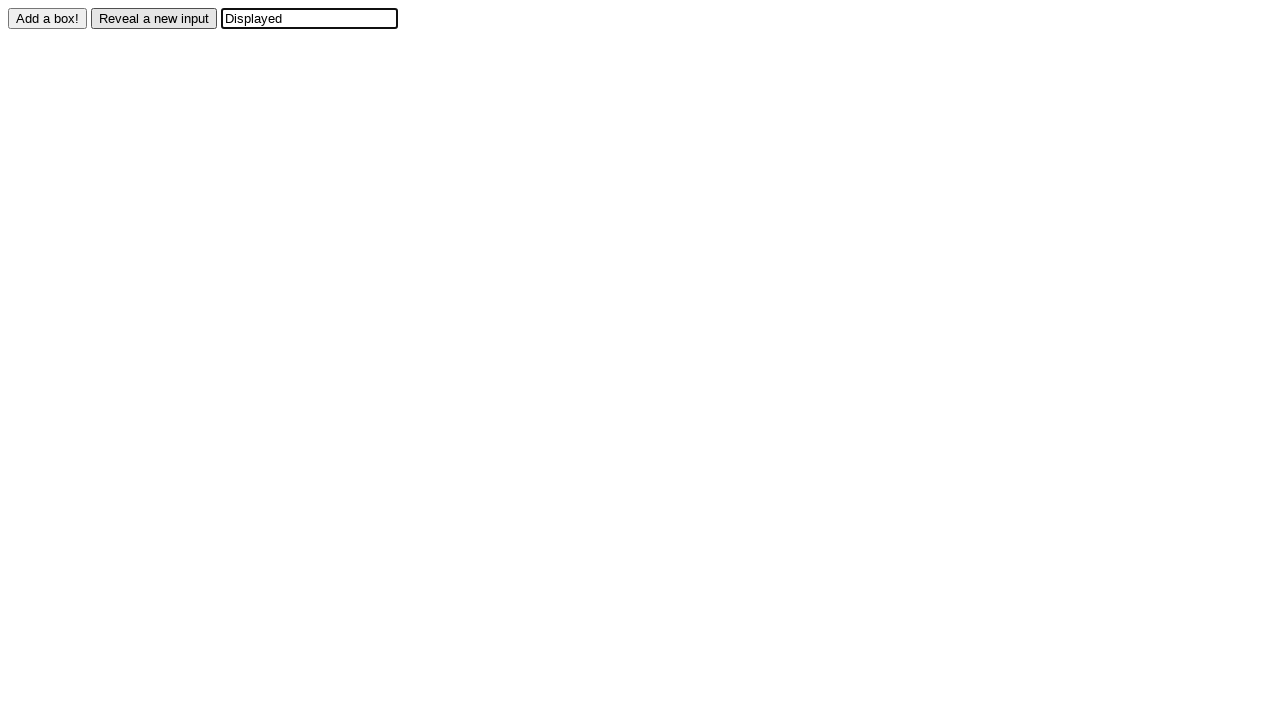